Tests radio button functionality by clicking each gender option

Starting URL: https://katalon-test.s3.amazonaws.com/aut/html/form.html

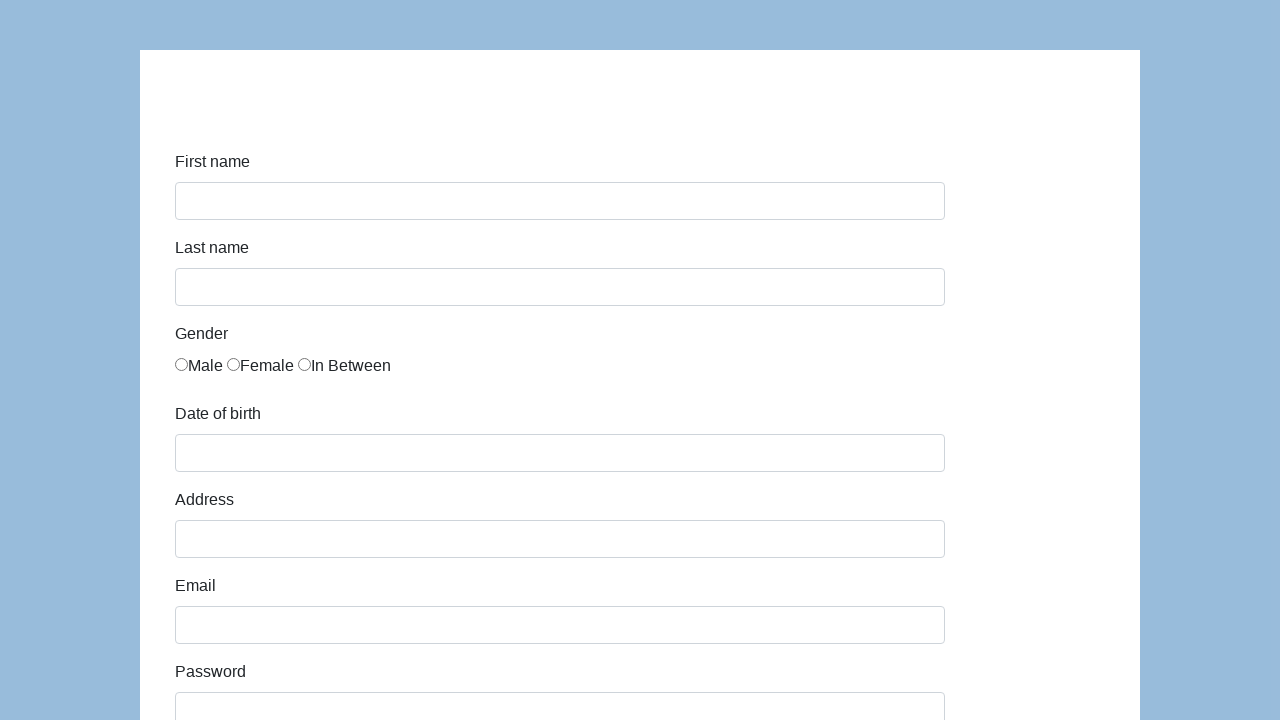

Page loaded and title confirmed to include 'Demo AUT'
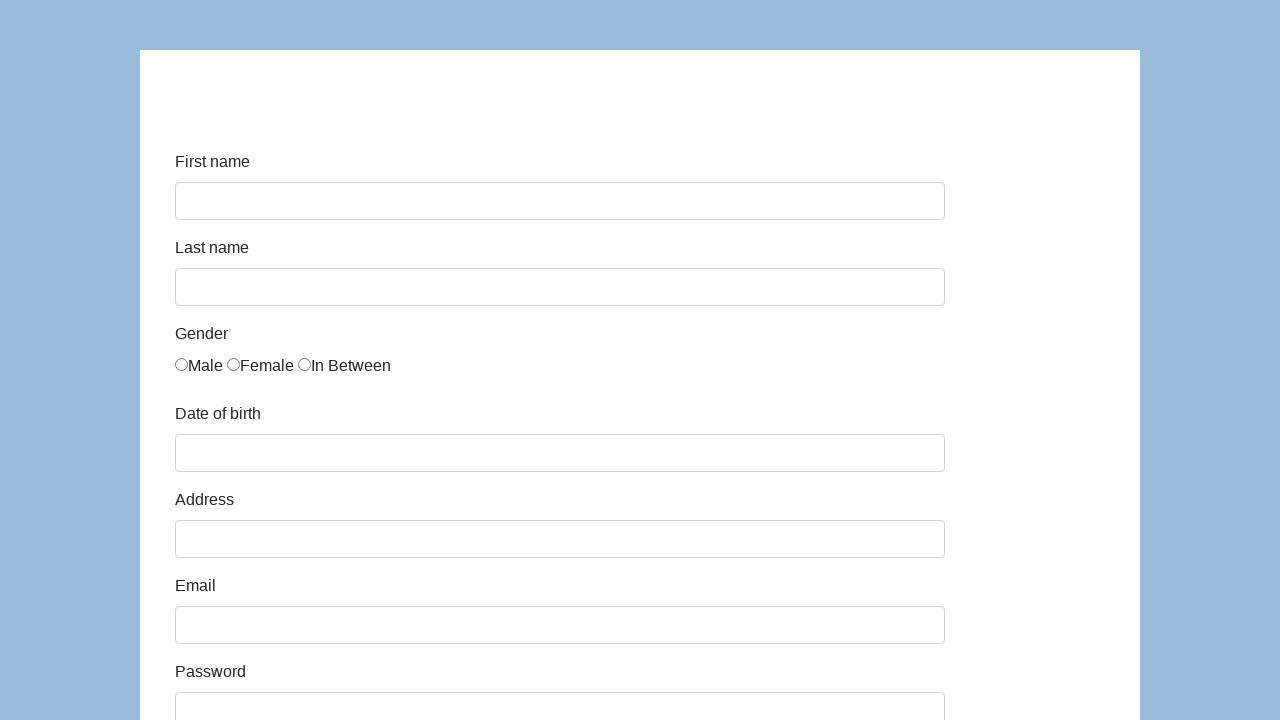

Located all gender radio button elements
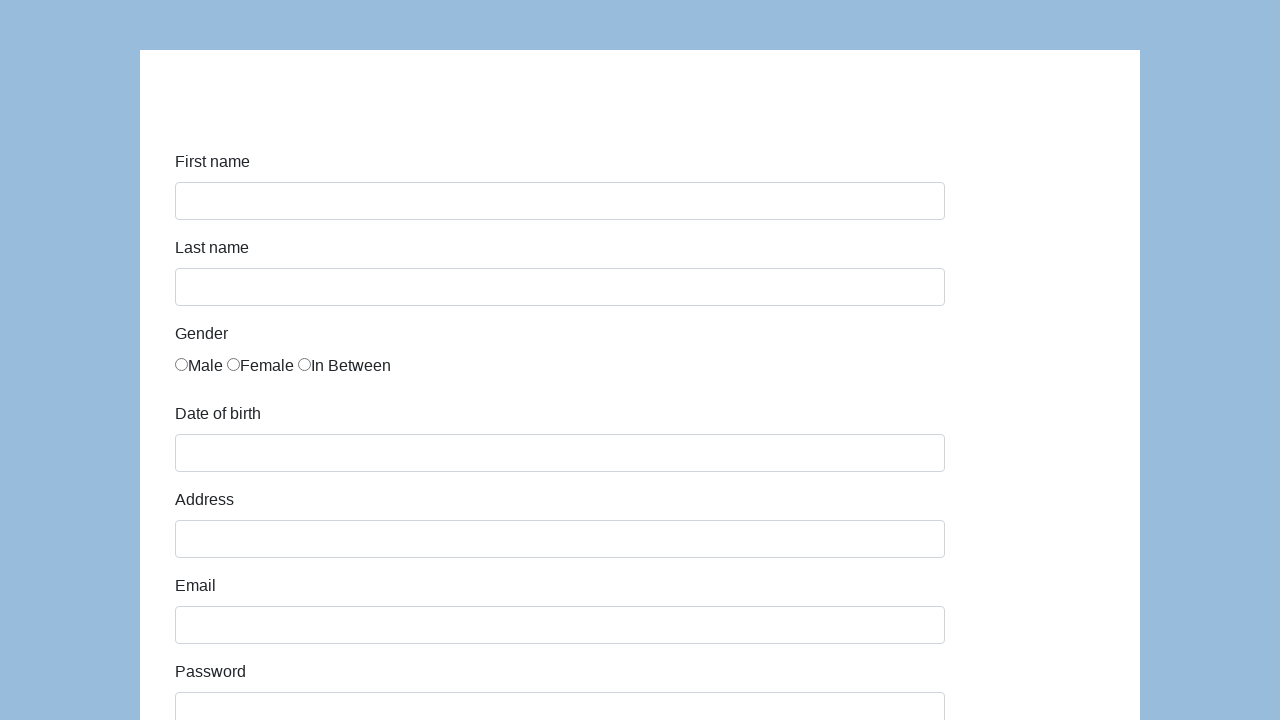

Clicked a gender radio button option at (182, 364) on input[name='gender'] >> nth=0
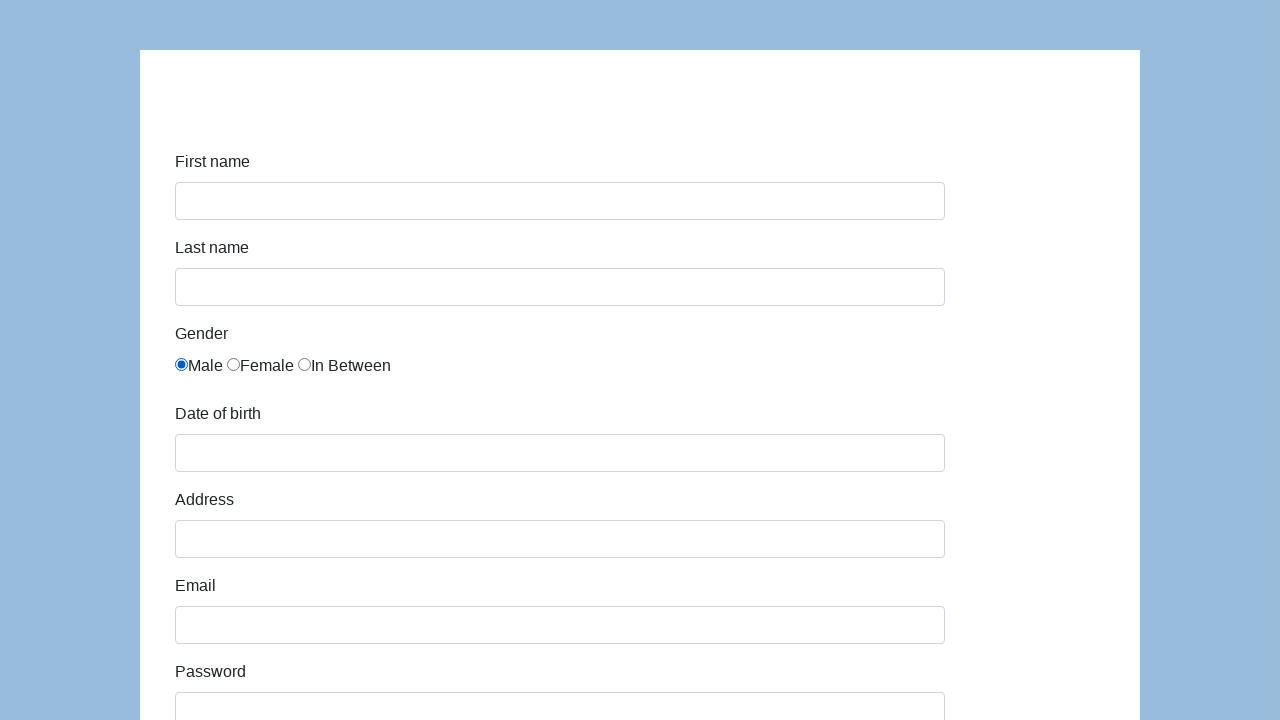

Clicked a gender radio button option at (234, 364) on input[name='gender'] >> nth=1
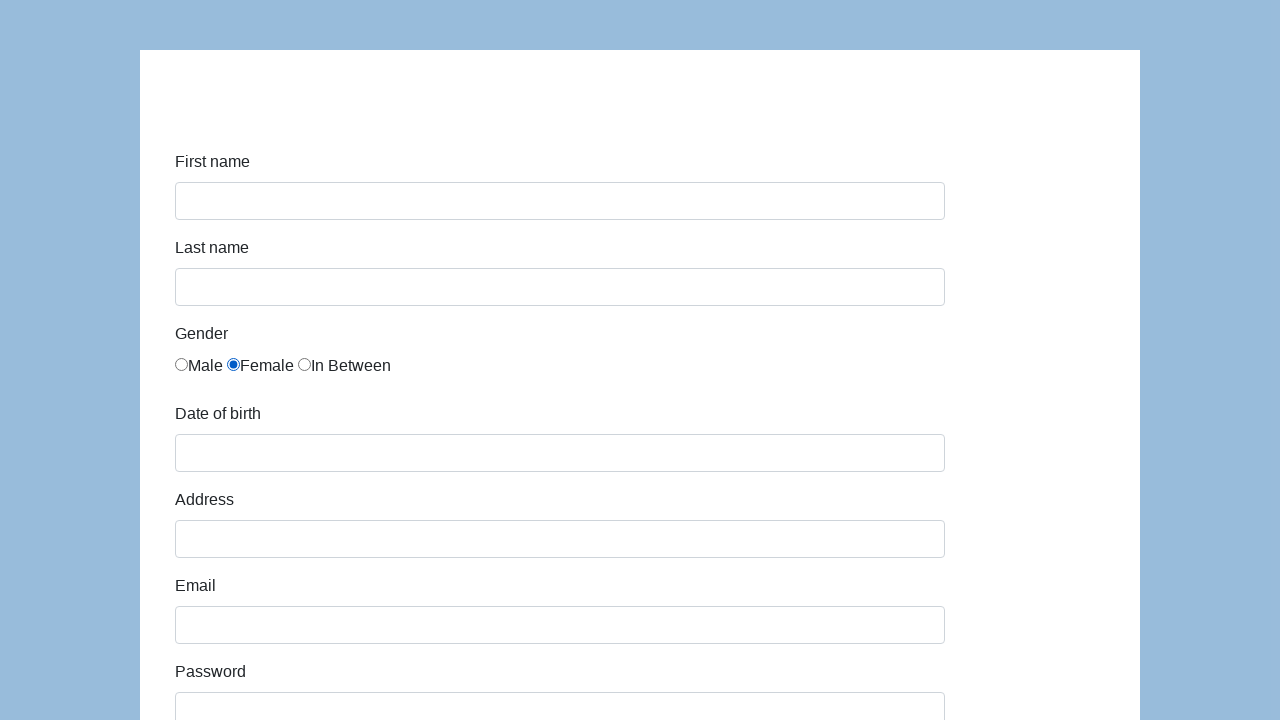

Clicked a gender radio button option at (304, 364) on input[name='gender'] >> nth=2
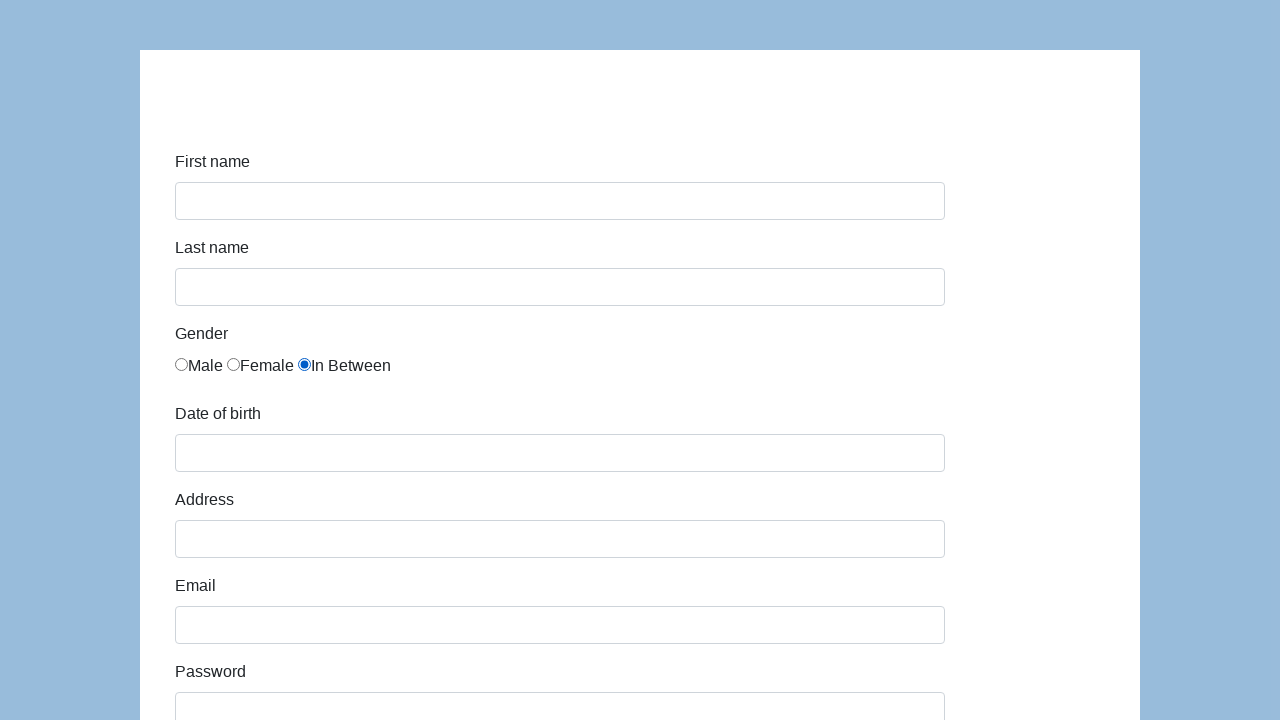

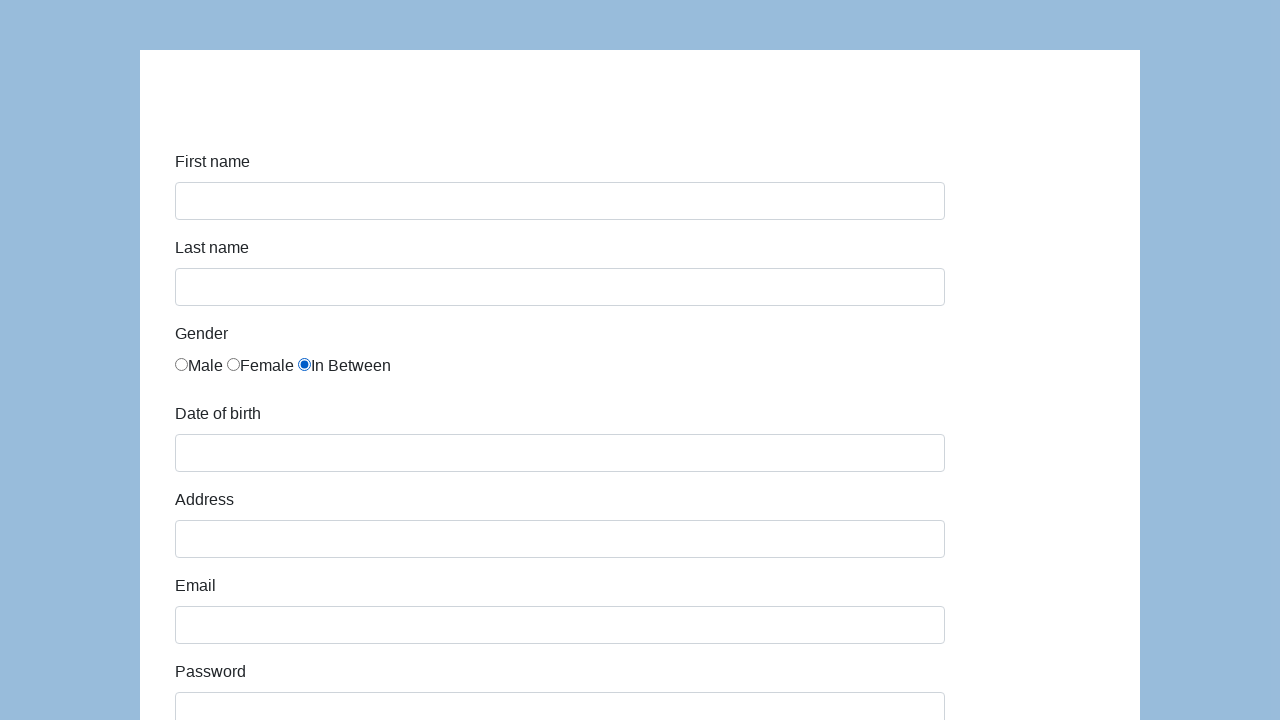